Tests that edits are saved when the edit field loses focus (blur event)

Starting URL: https://demo.playwright.dev/todomvc

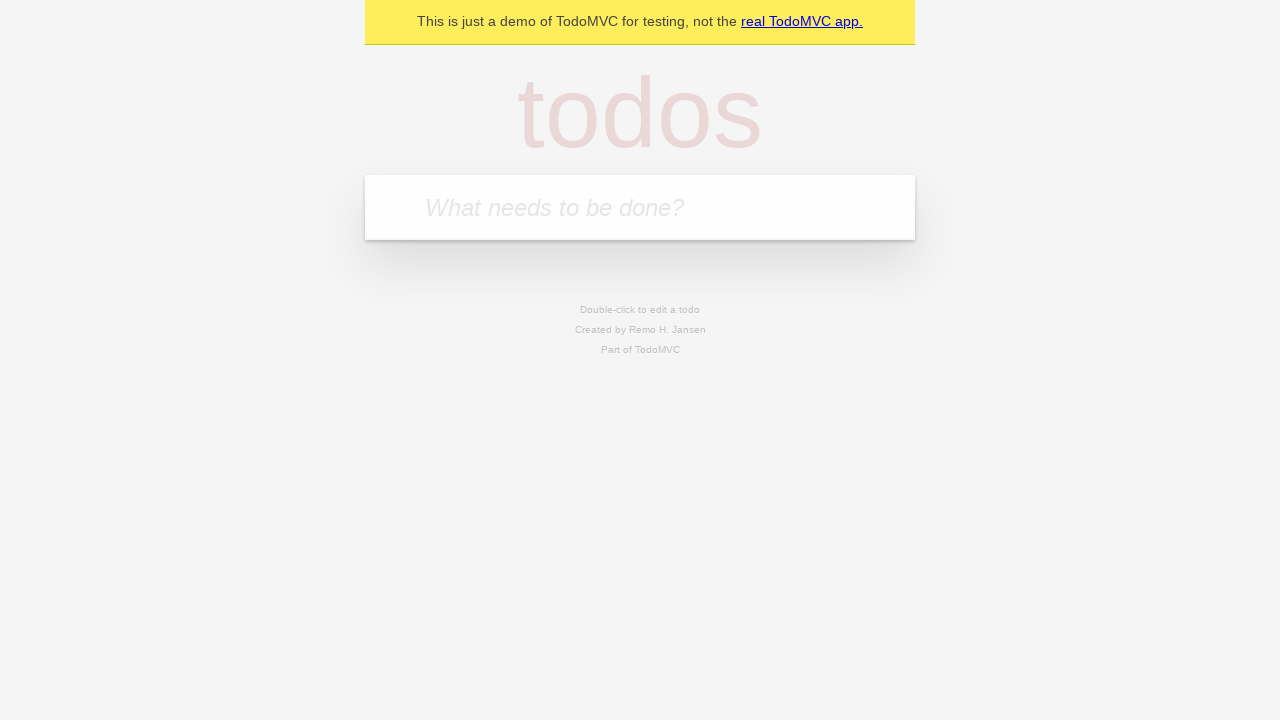

Filled input field with first todo 'buy some cheese' on internal:attr=[placeholder="What needs to be done?"i]
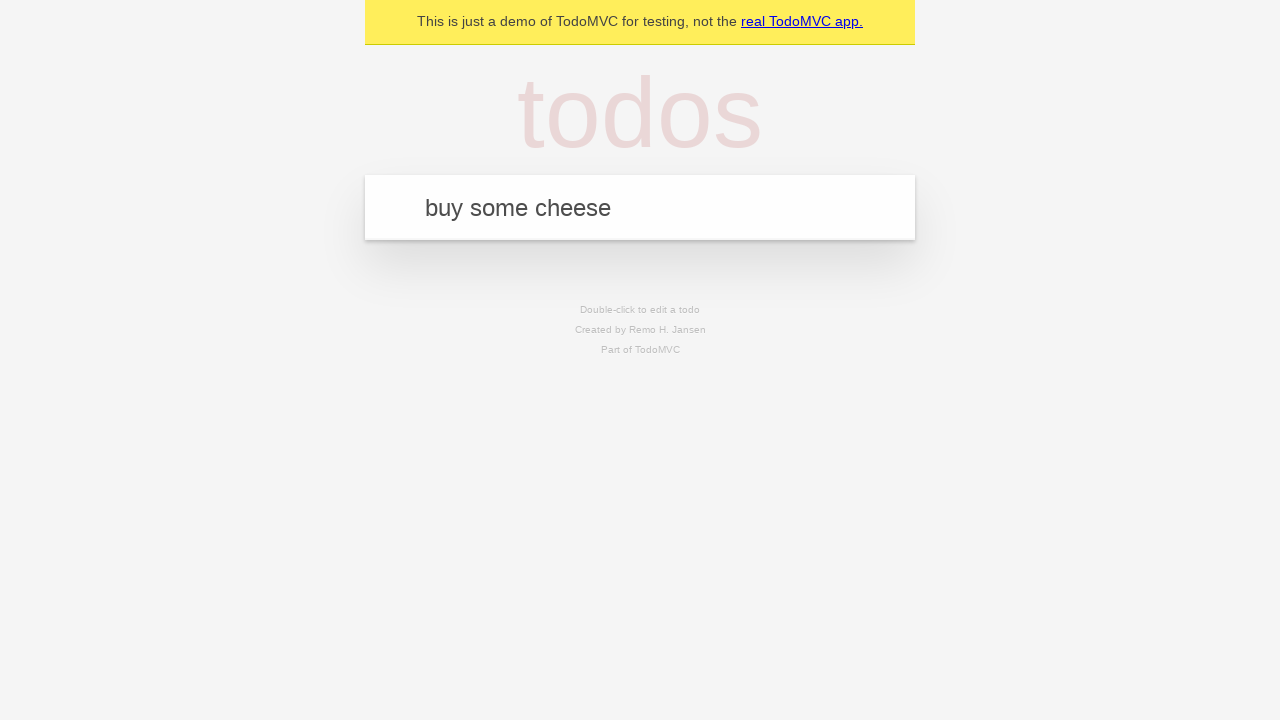

Pressed Enter to create first todo on internal:attr=[placeholder="What needs to be done?"i]
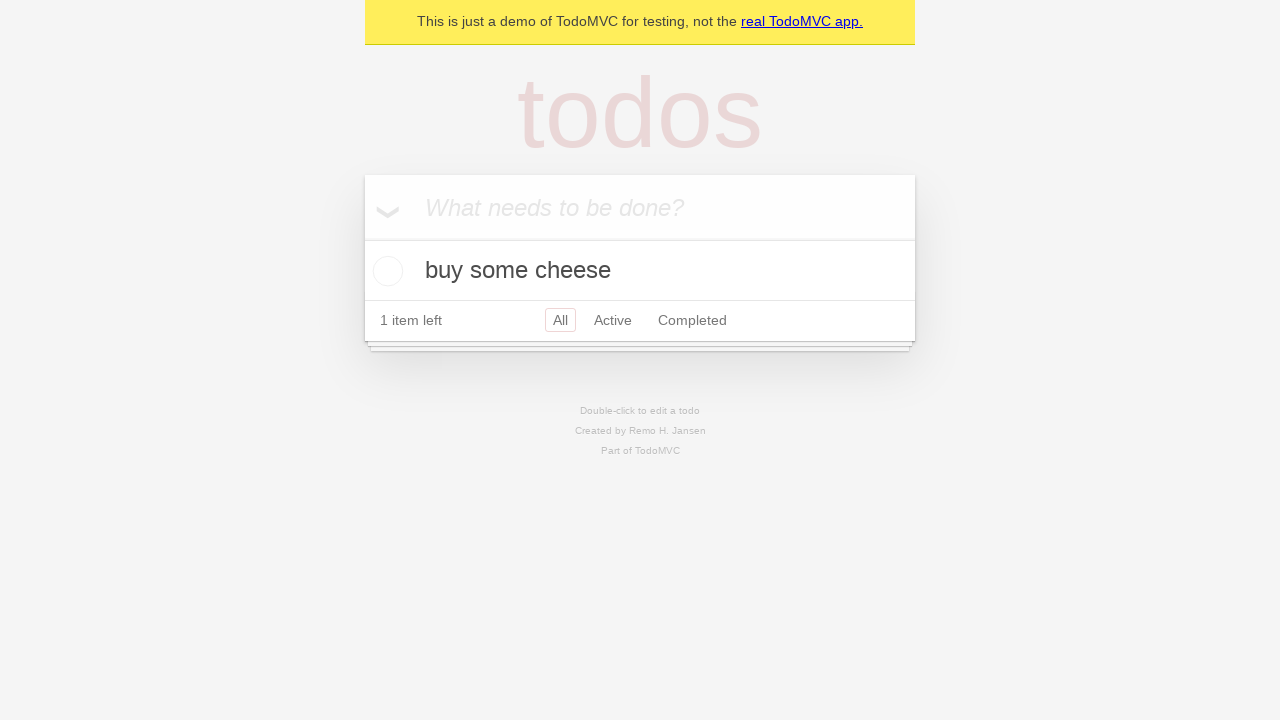

Filled input field with second todo 'feed the cat' on internal:attr=[placeholder="What needs to be done?"i]
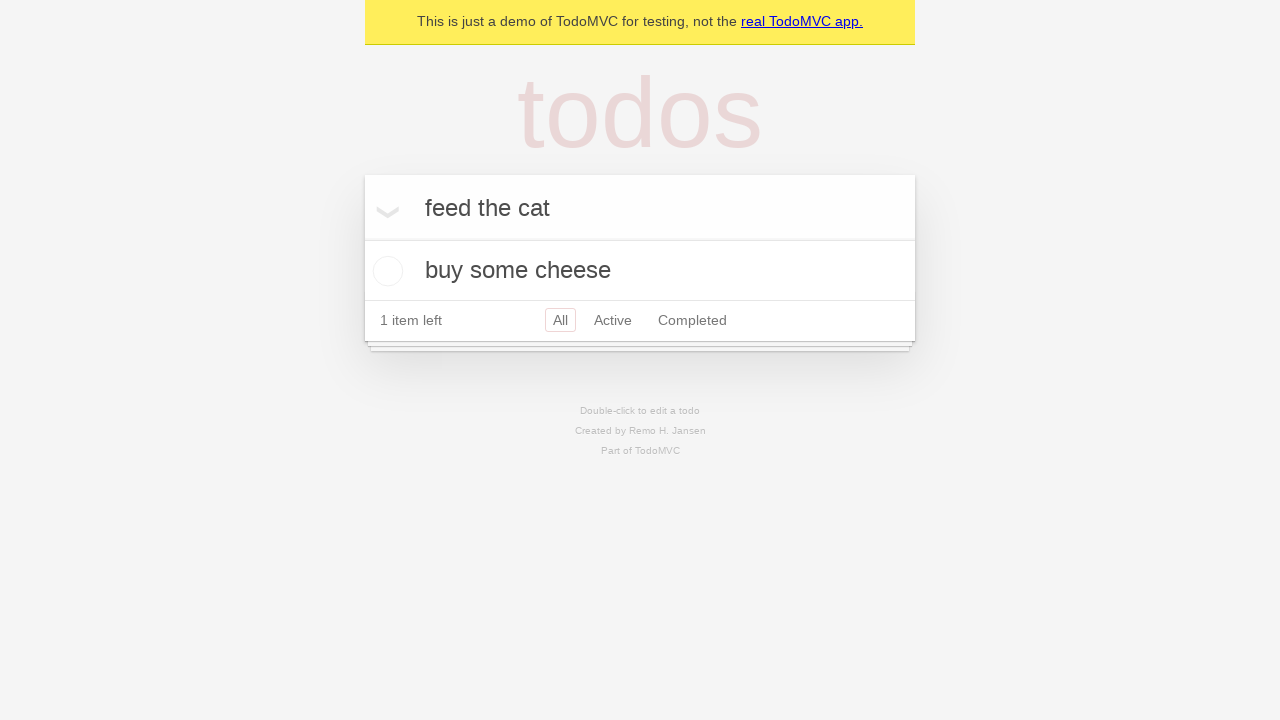

Pressed Enter to create second todo on internal:attr=[placeholder="What needs to be done?"i]
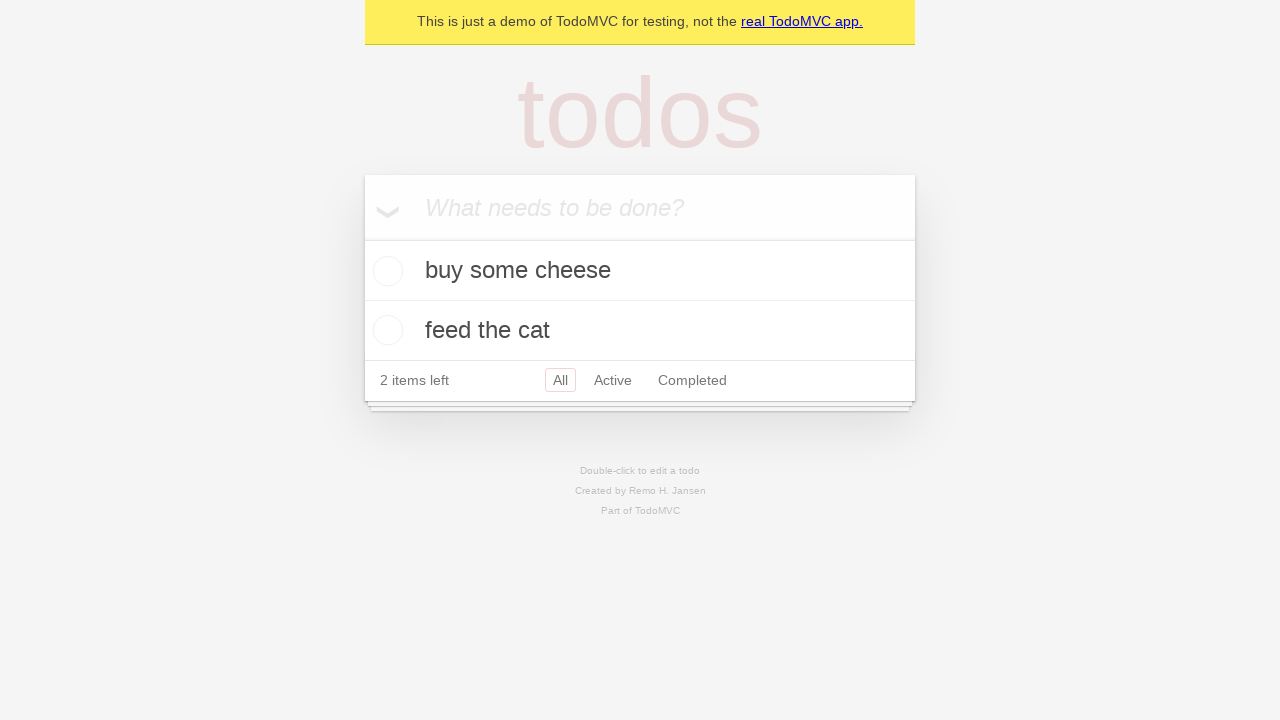

Filled input field with third todo 'book a doctors appointment' on internal:attr=[placeholder="What needs to be done?"i]
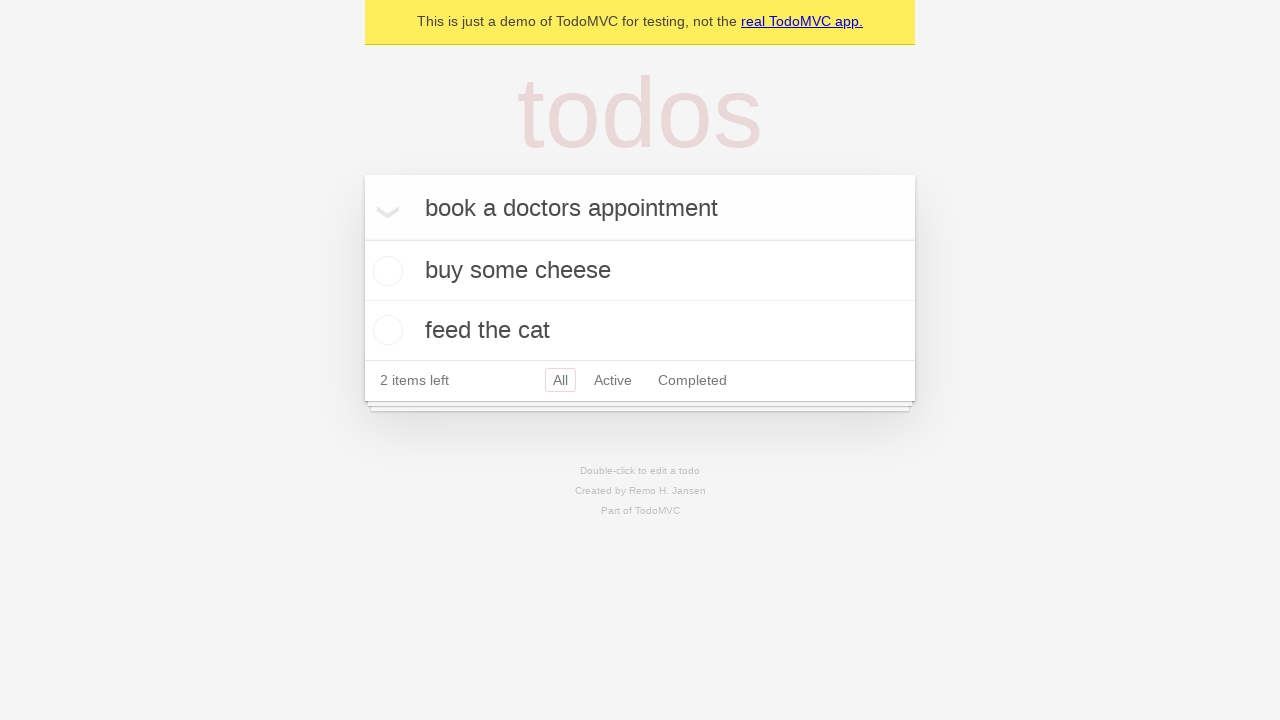

Pressed Enter to create third todo on internal:attr=[placeholder="What needs to be done?"i]
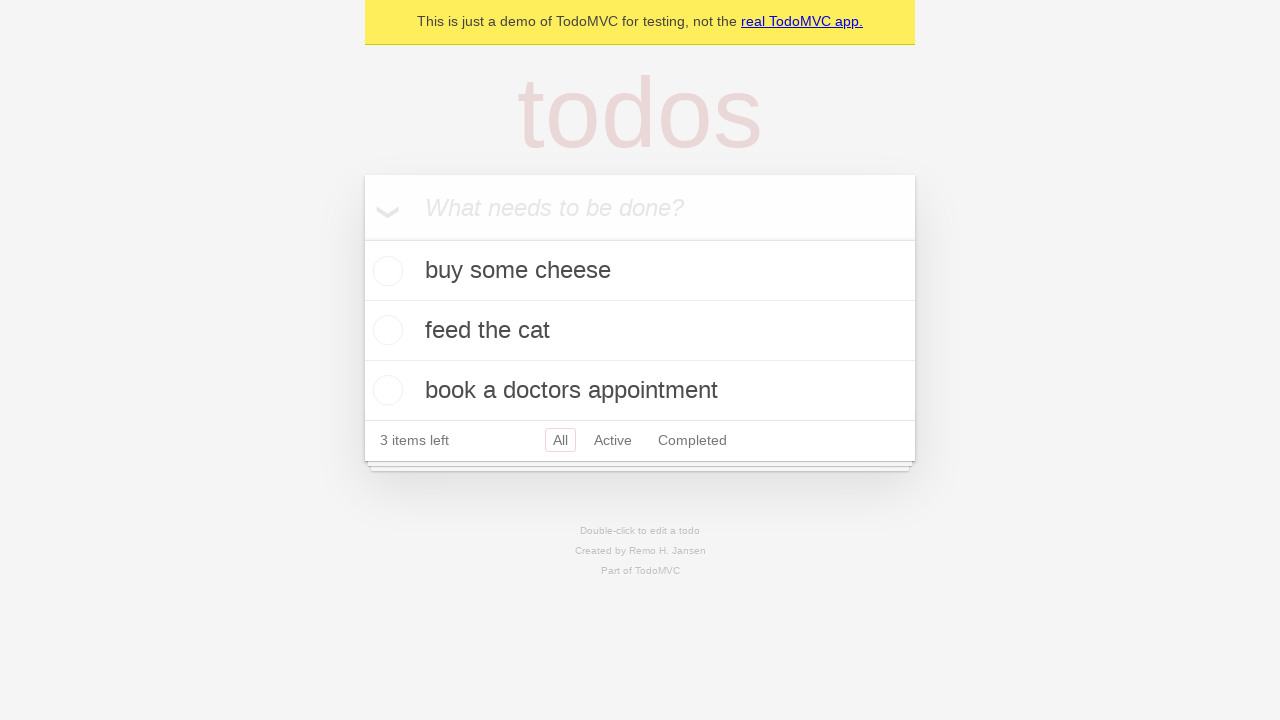

Double-clicked second todo item to enter edit mode at (640, 331) on [data-testid='todo-item'] >> nth=1
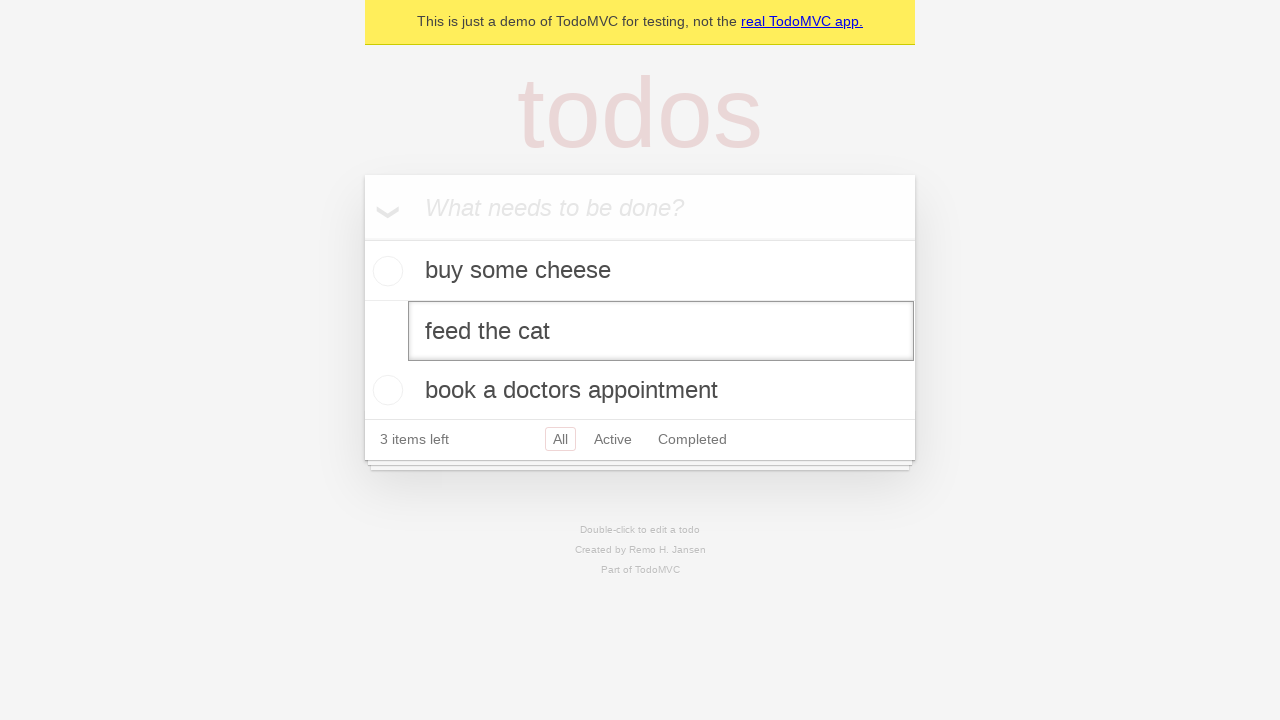

Filled edit field with new text 'buy some sausages' on [data-testid='todo-item'] >> nth=1 >> internal:role=textbox[name="Edit"i]
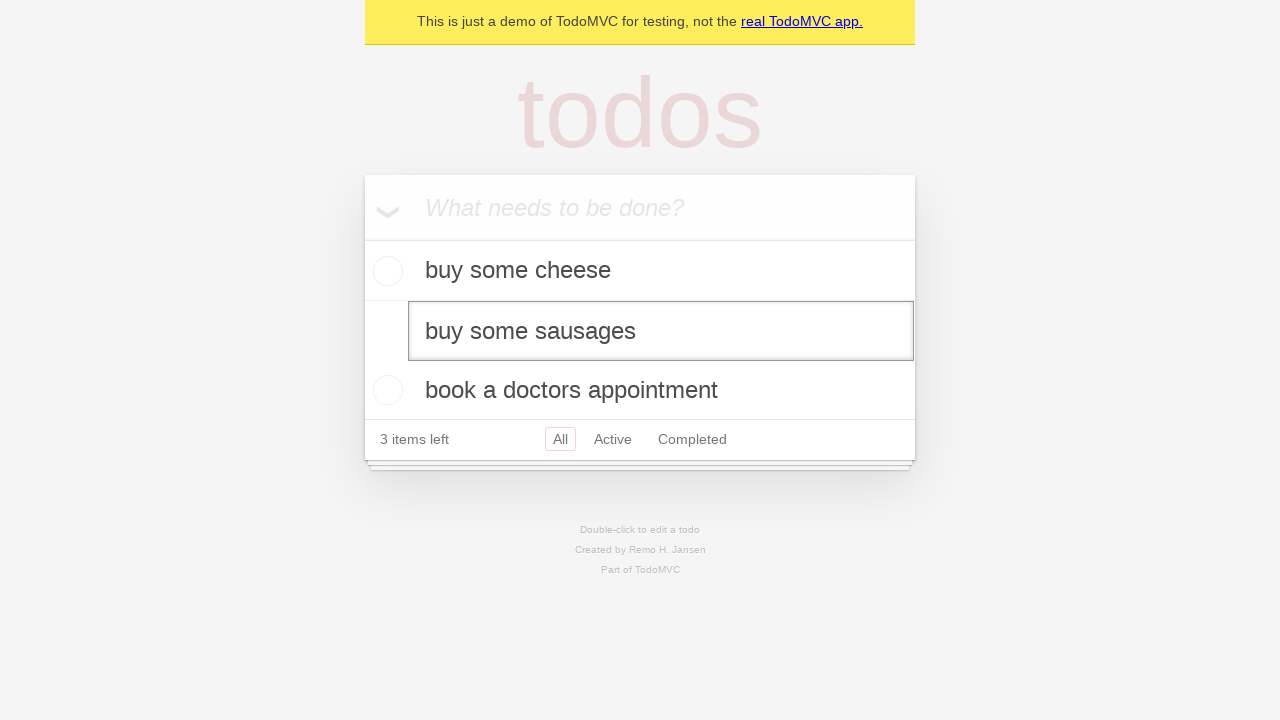

Triggered blur event on edit field to save changes
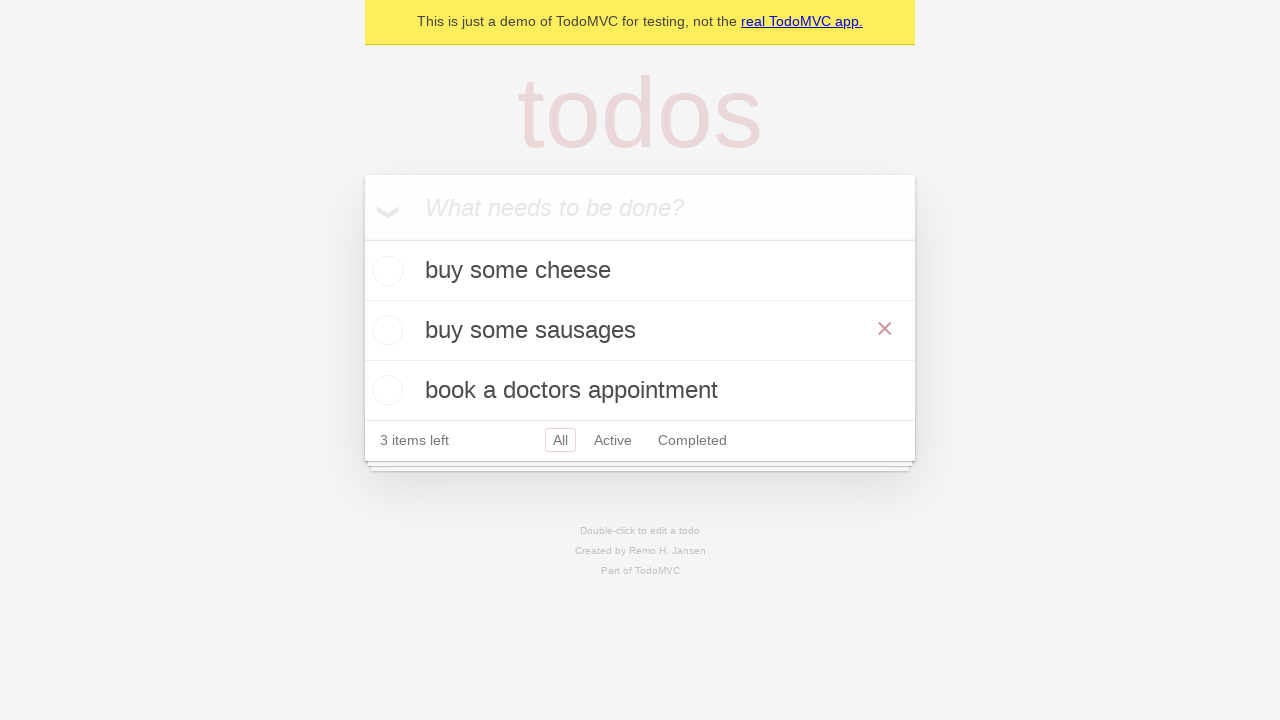

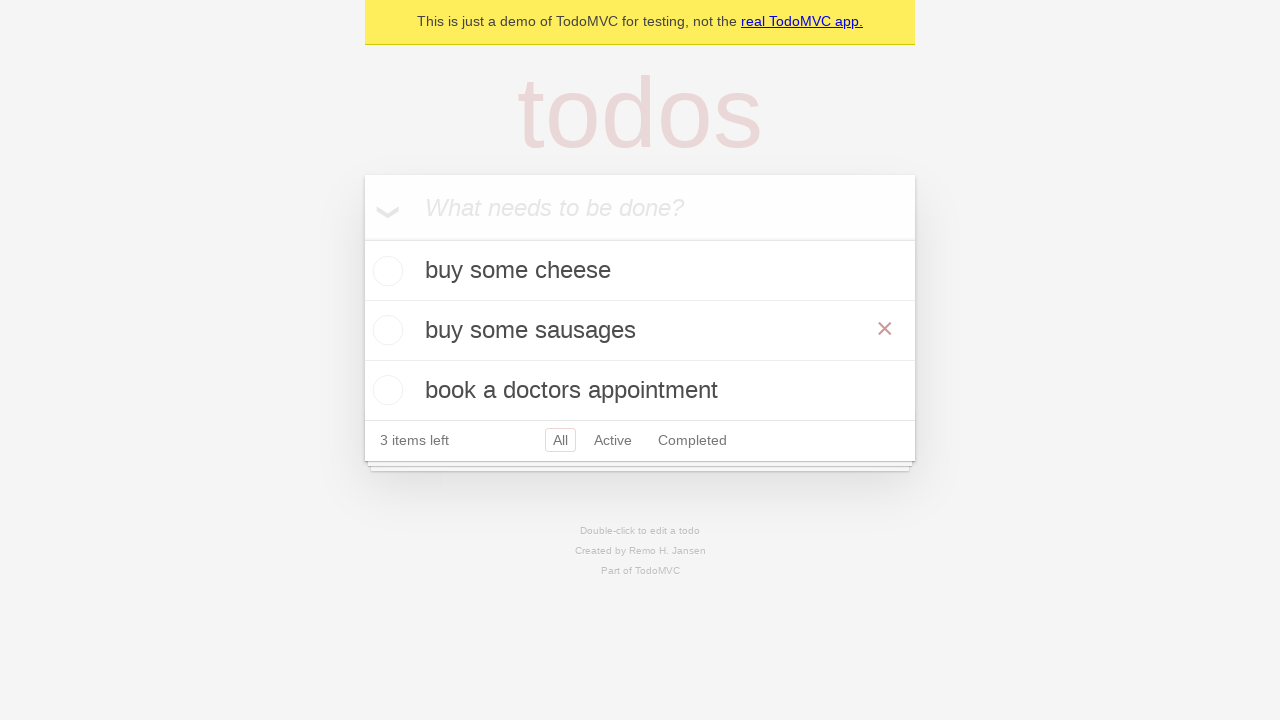